Tests interaction with elements inside shadow DOM by filling a text field that is nested within multiple shadow roots

Starting URL: https://selectorshub.com/iframe-in-shadow-dom/

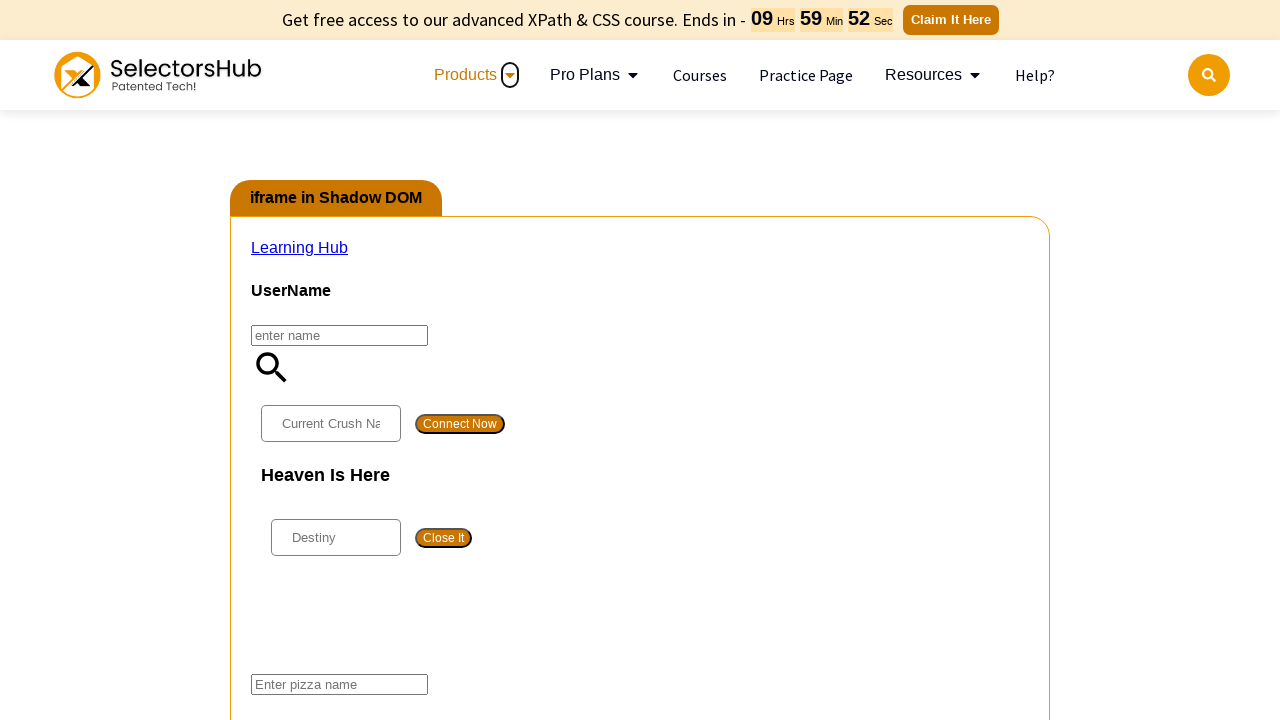

Waited 3 seconds for page to load completely
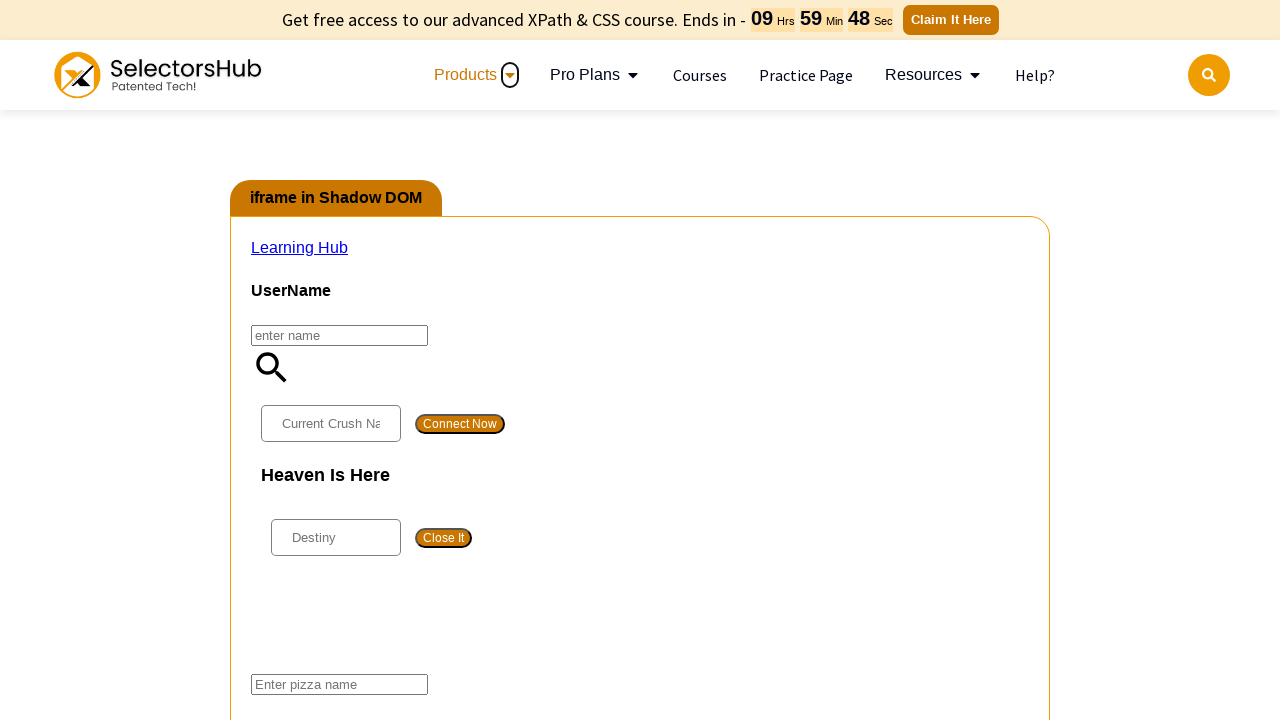

Located pizza input element nested within multiple shadow DOM roots
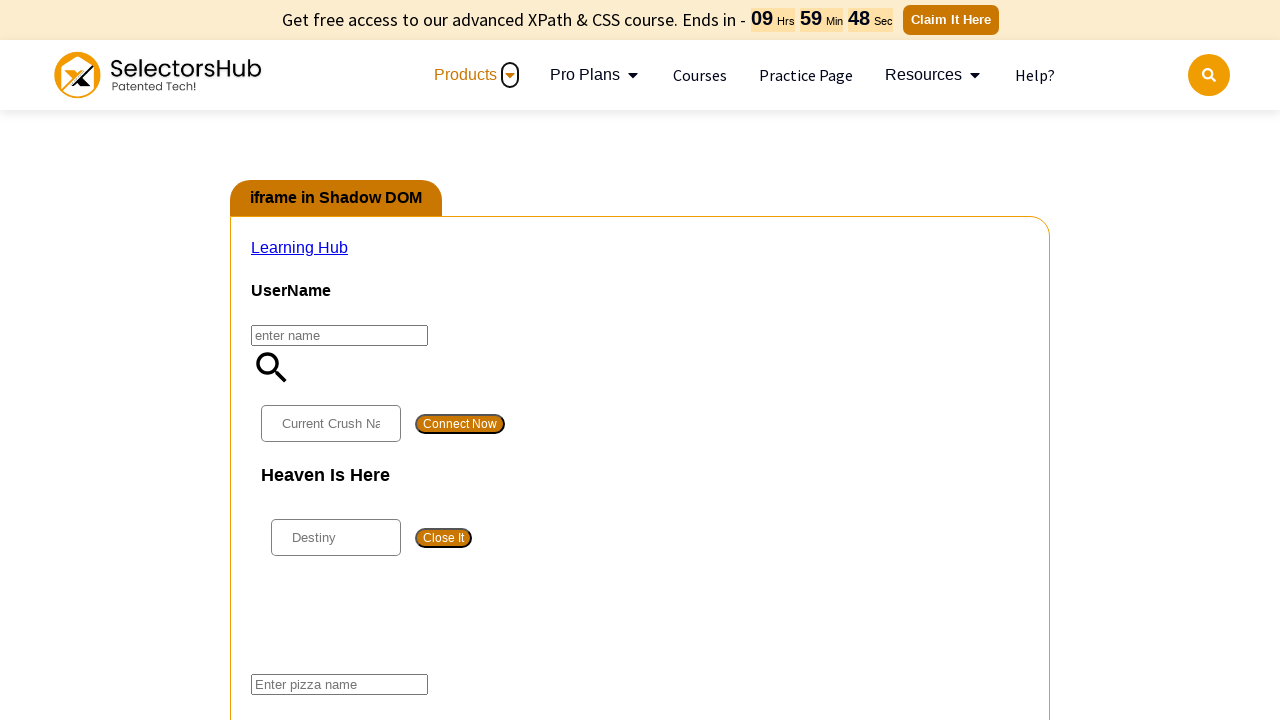

Filled pizza input field with 'pizza' value
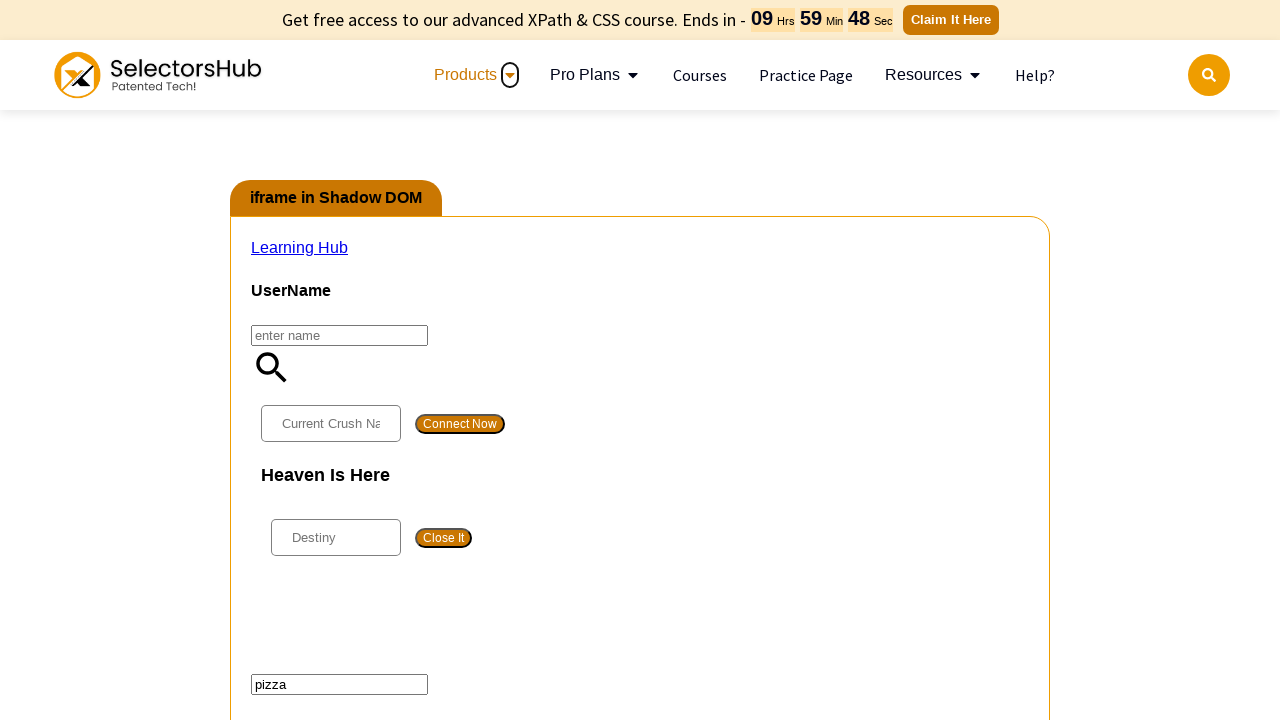

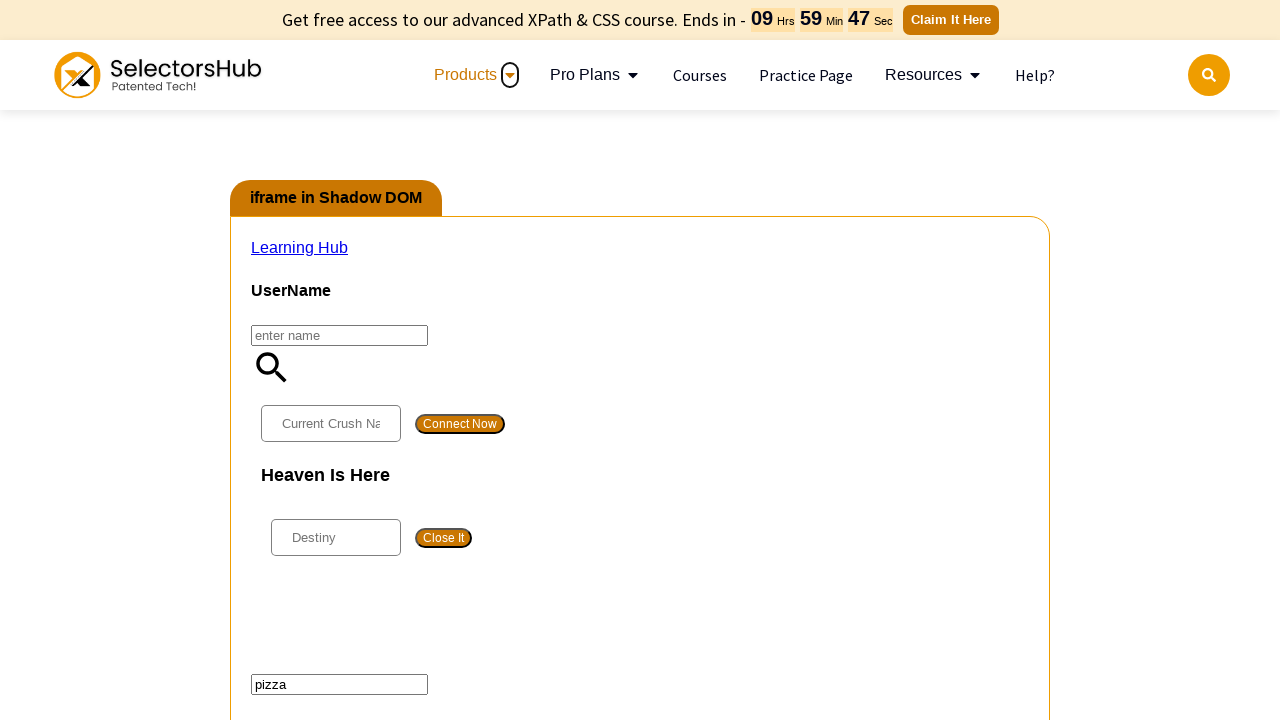